Tests editing a todo item and saving changes by blurring (clicking away from) the input field

Starting URL: https://todomvc.com/examples/typescript-angular/#/

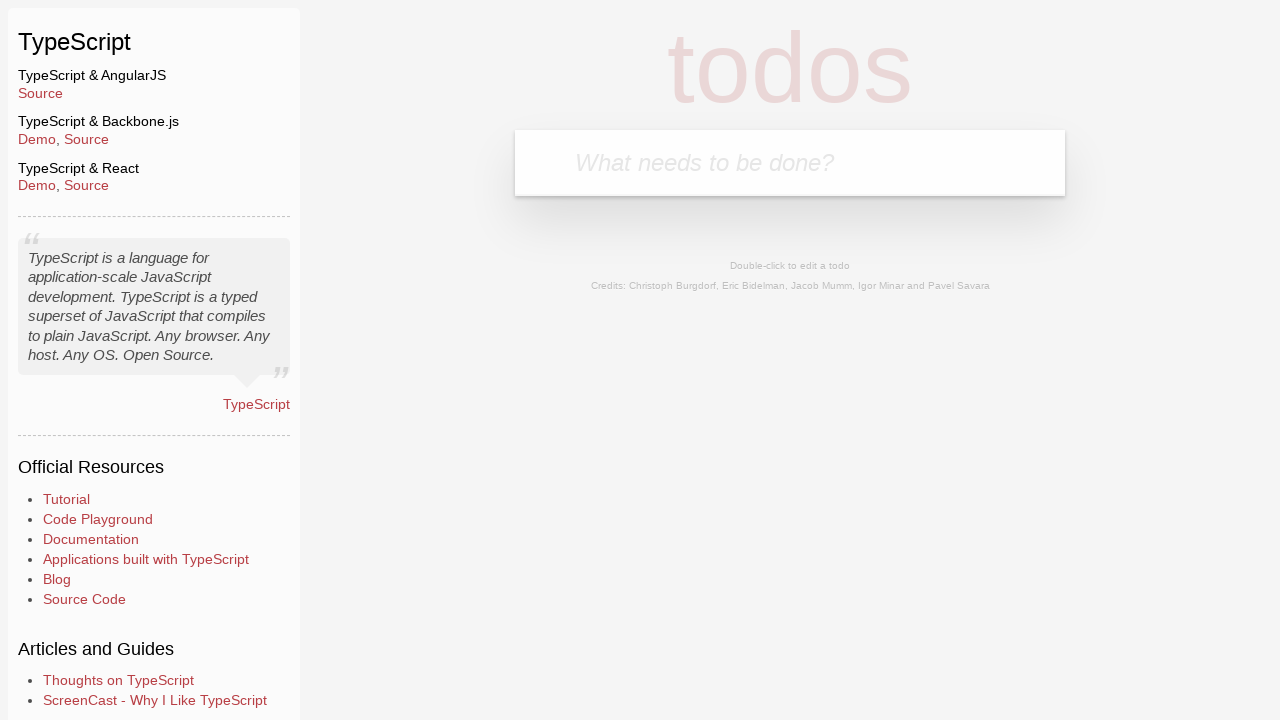

Filled new todo input with 'Lorem' on .new-todo
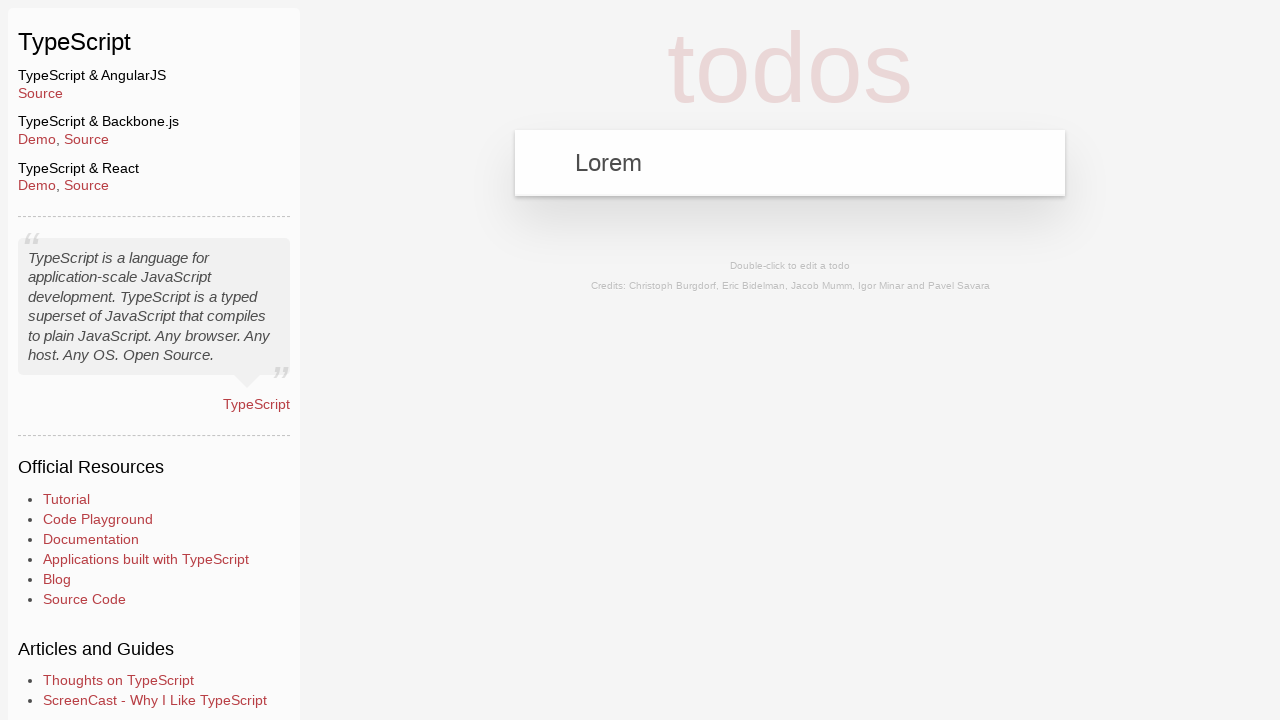

Pressed Enter to add the todo item on .new-todo
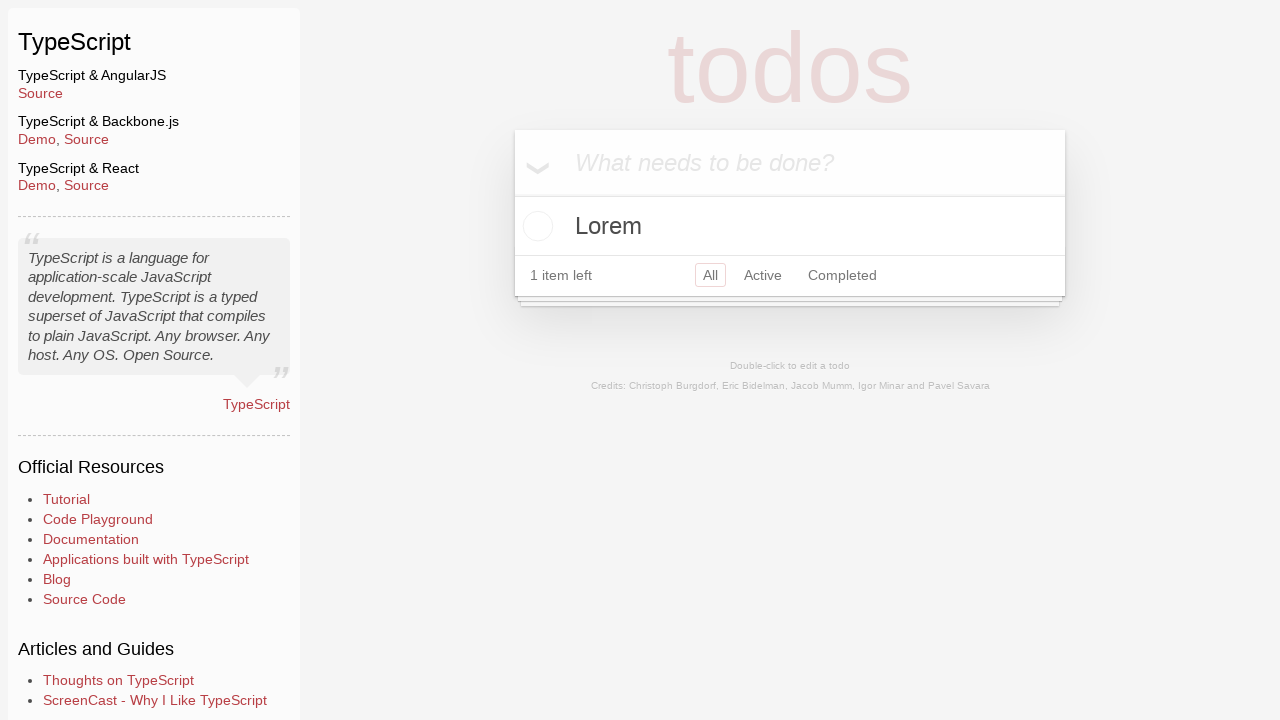

Double-clicked the todo item to enter edit mode at (790, 226) on text=Lorem
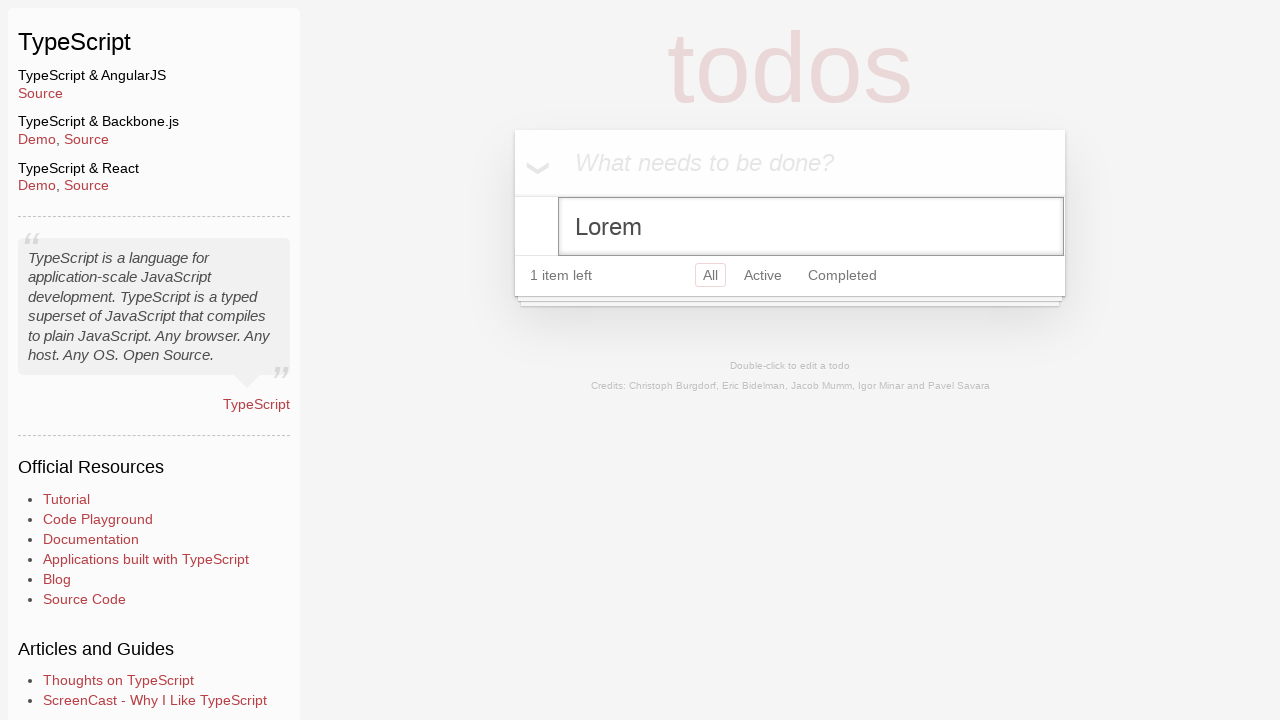

Filled the edit field with 'Ipsum' on .todo-list li.editing .edit
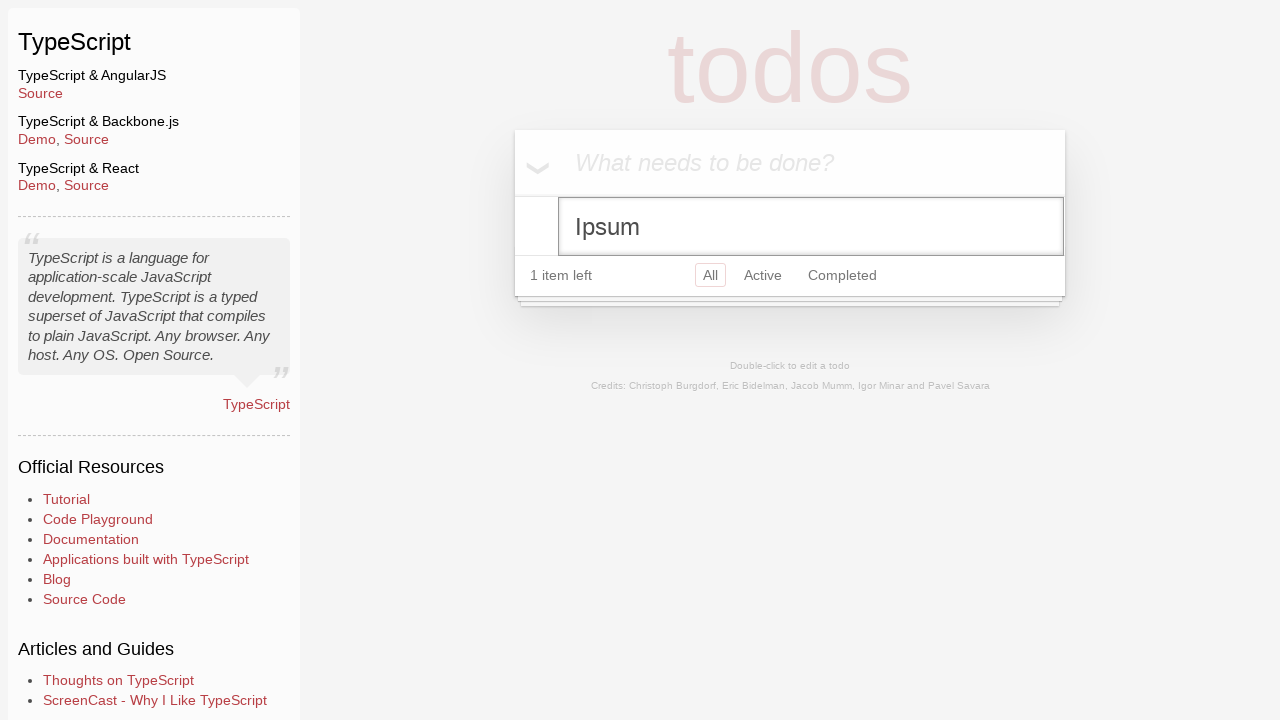

Clicked header to blur the edit field and save changes at (790, 68) on .header h1
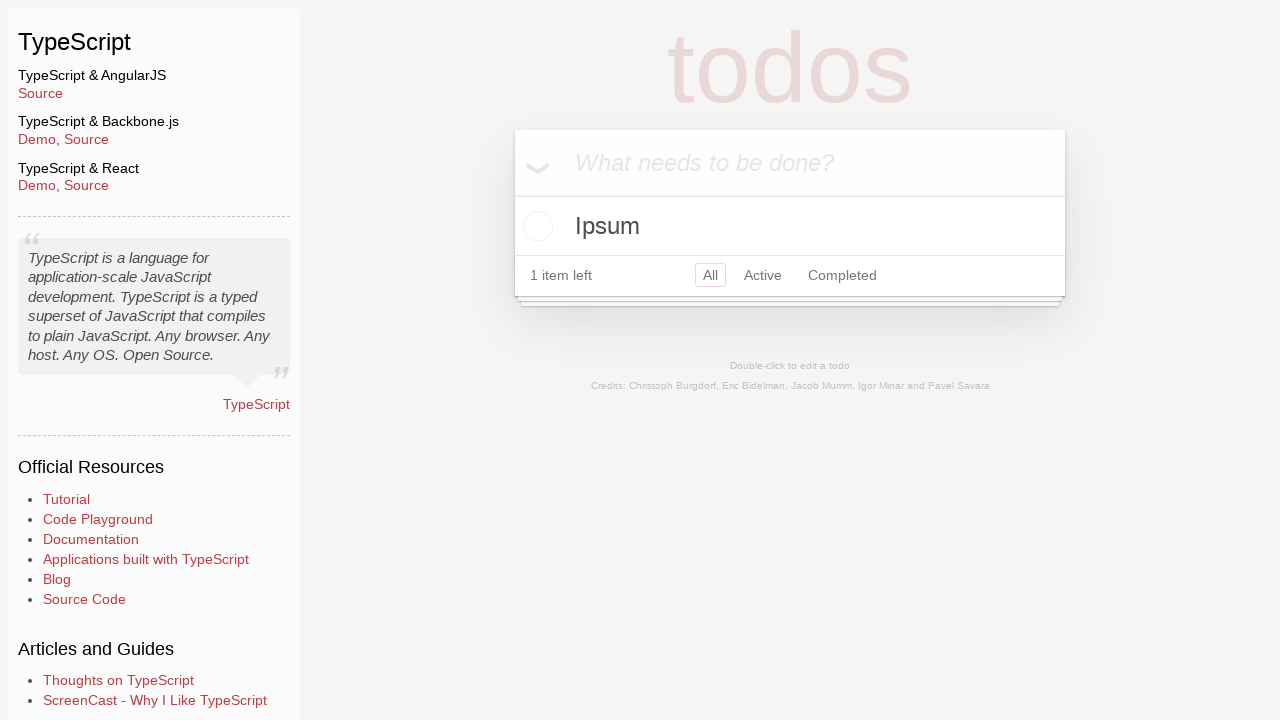

Verified that the todo text was updated to 'Ipsum'
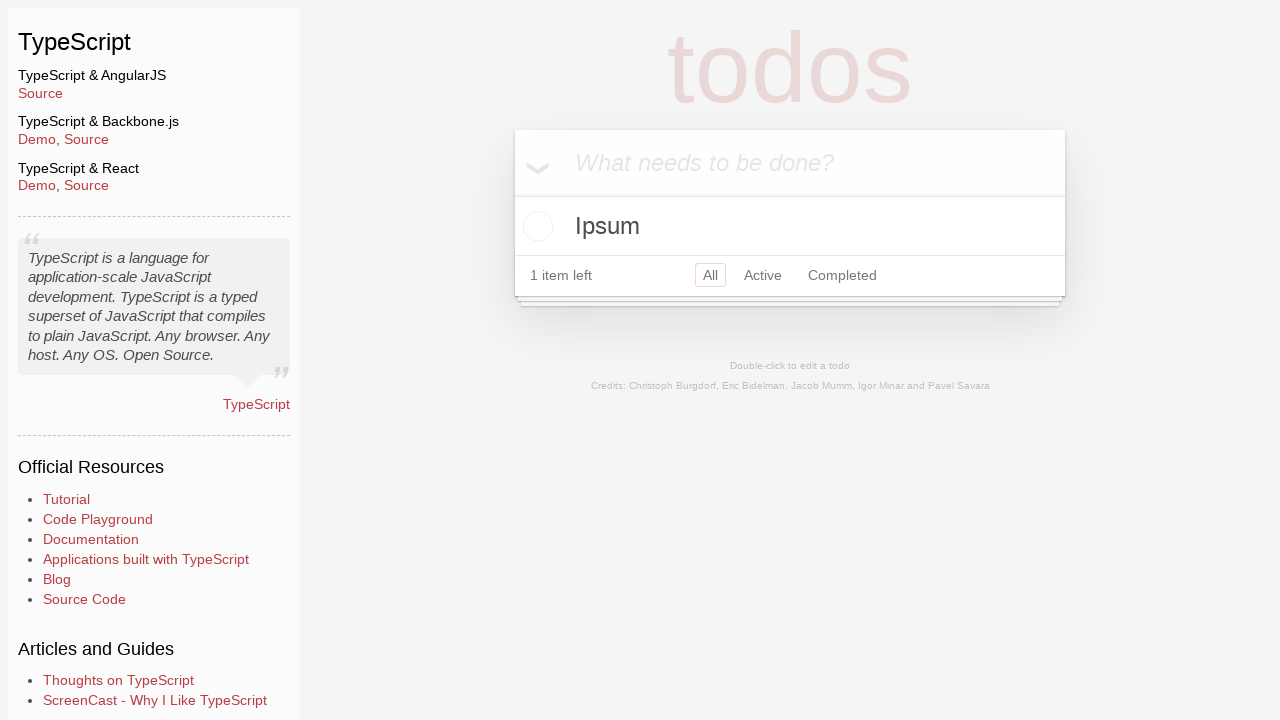

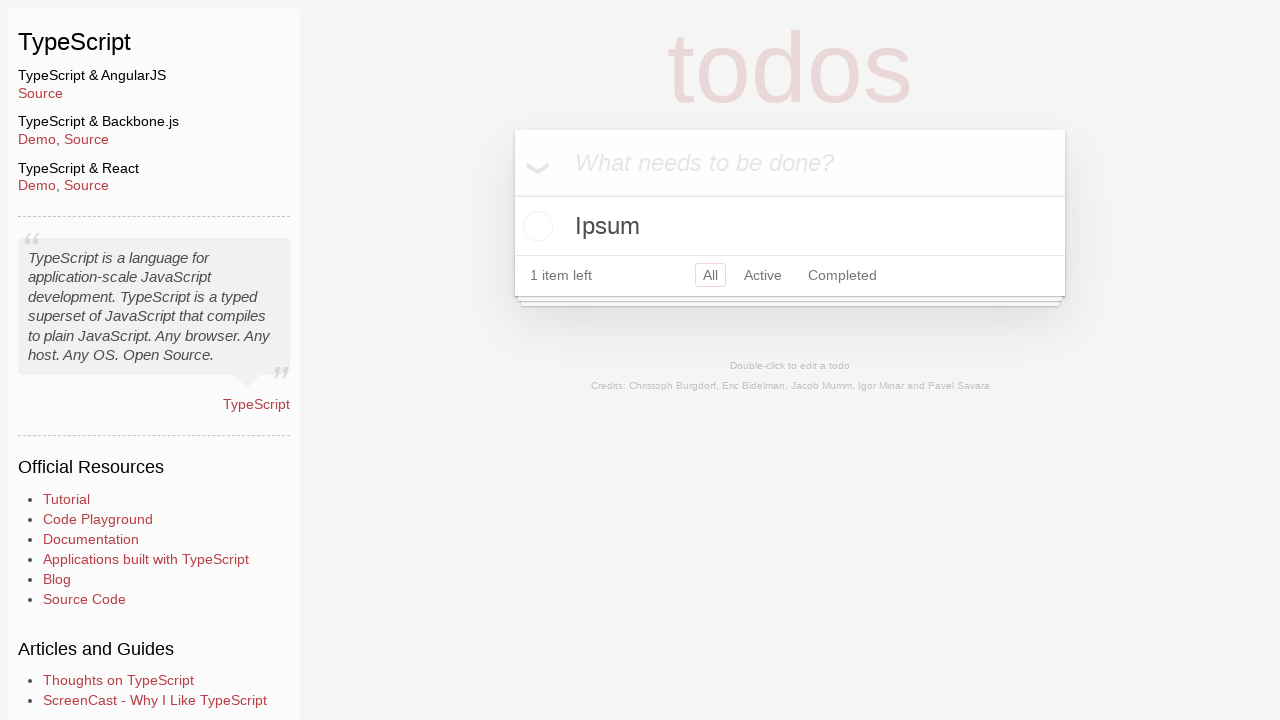